Tests scrolling functionality by scrolling down to a "CYDEO" link and then scrolling back up to a "Home" link on a large page.

Starting URL: https://practice.cydeo.com/large

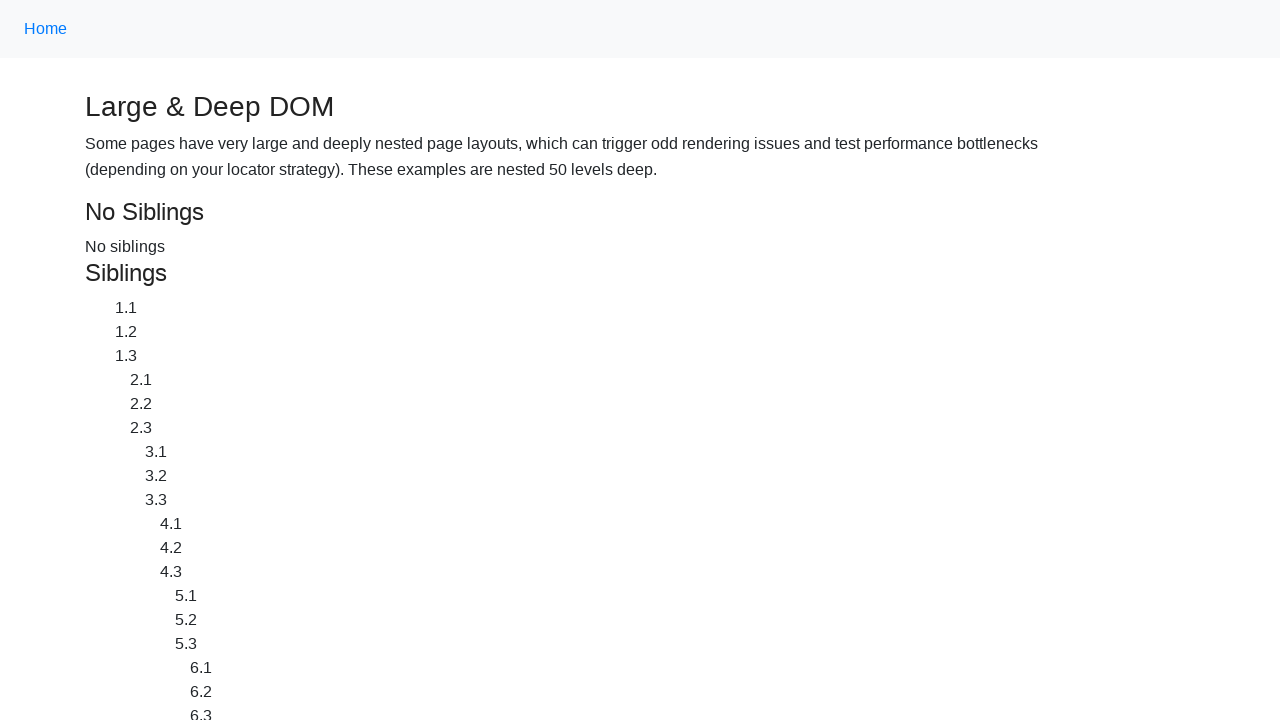

Located CYDEO link on the page
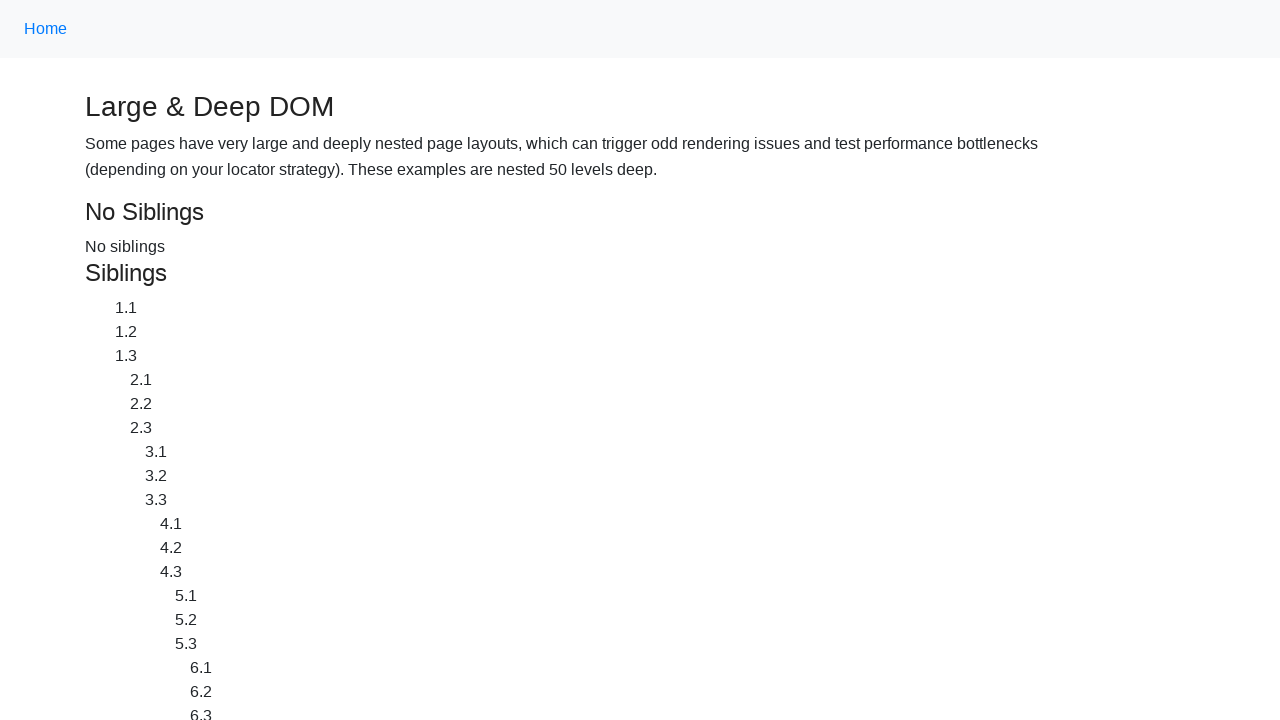

Located Home link on the page
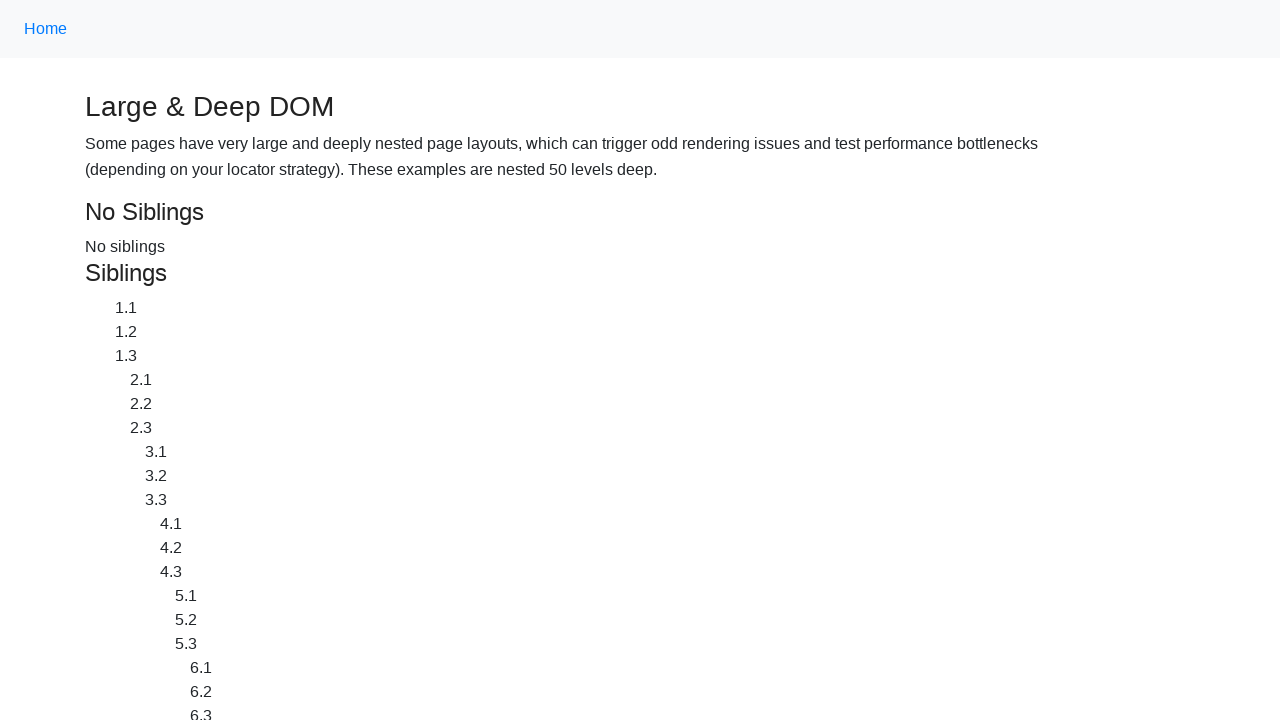

Scrolled down to CYDEO link
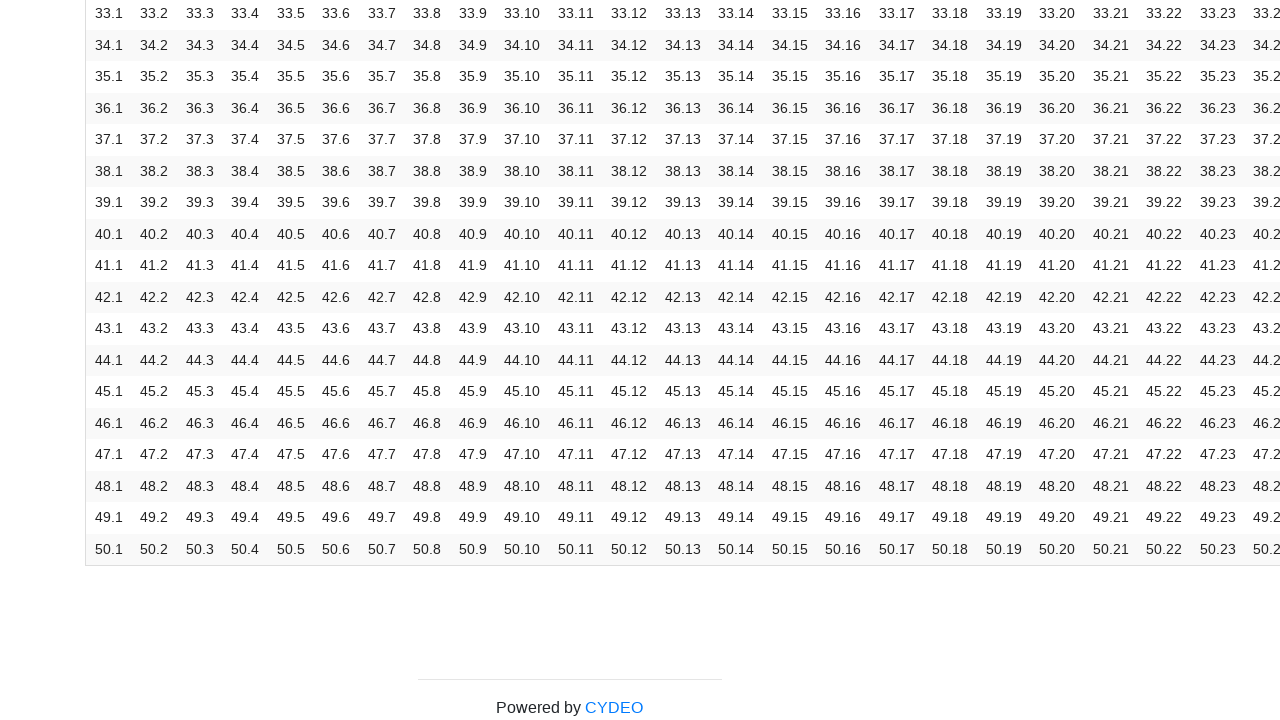

Scrolled up to Home link
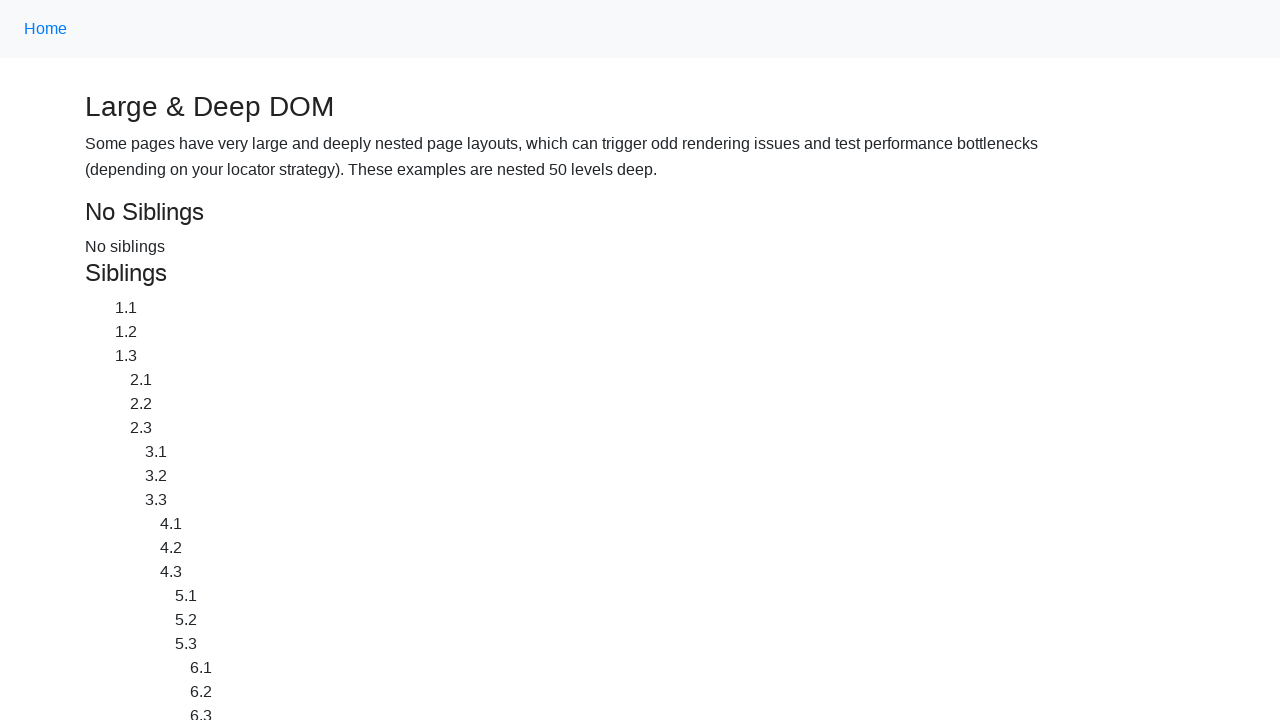

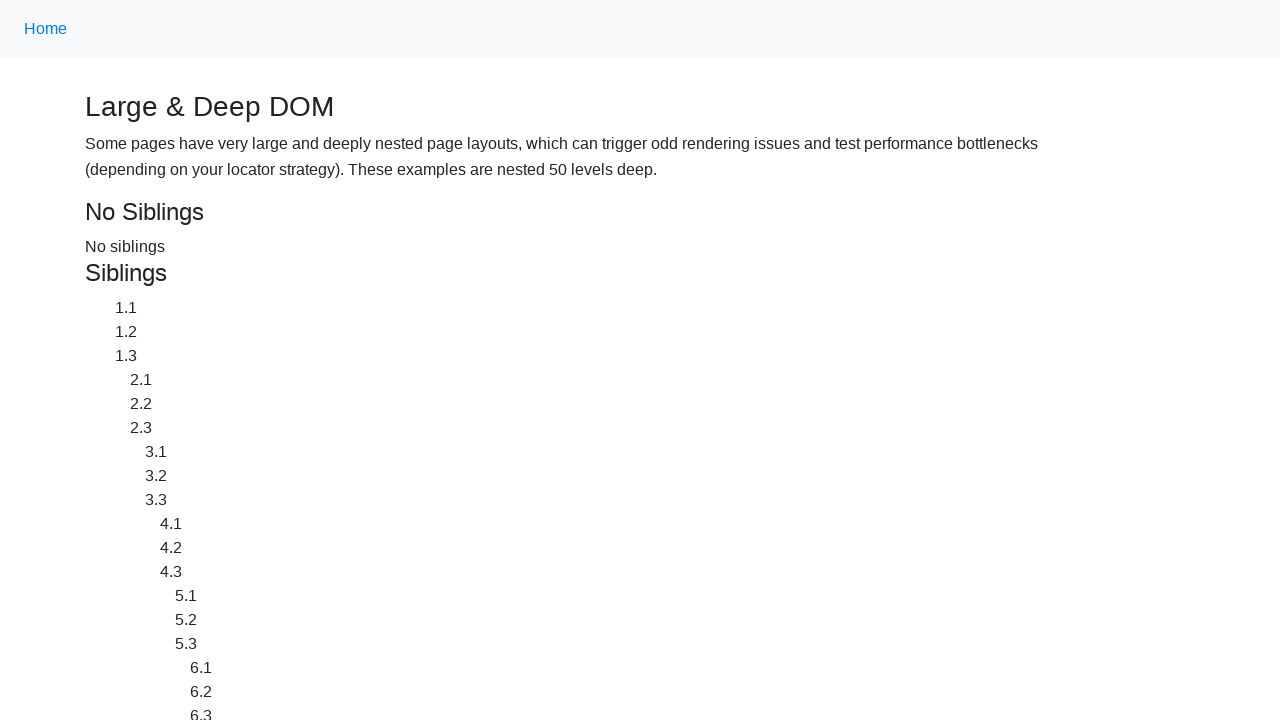